Tests joining a student session by entering a student name in a bootbox prompt, clicking OK, and then interacting with the page using keyboard navigation (Tab and Enter keys) to presumably start a media stream session.

Starting URL: https://live.monetanalytics.com/stu_proc/student.html#

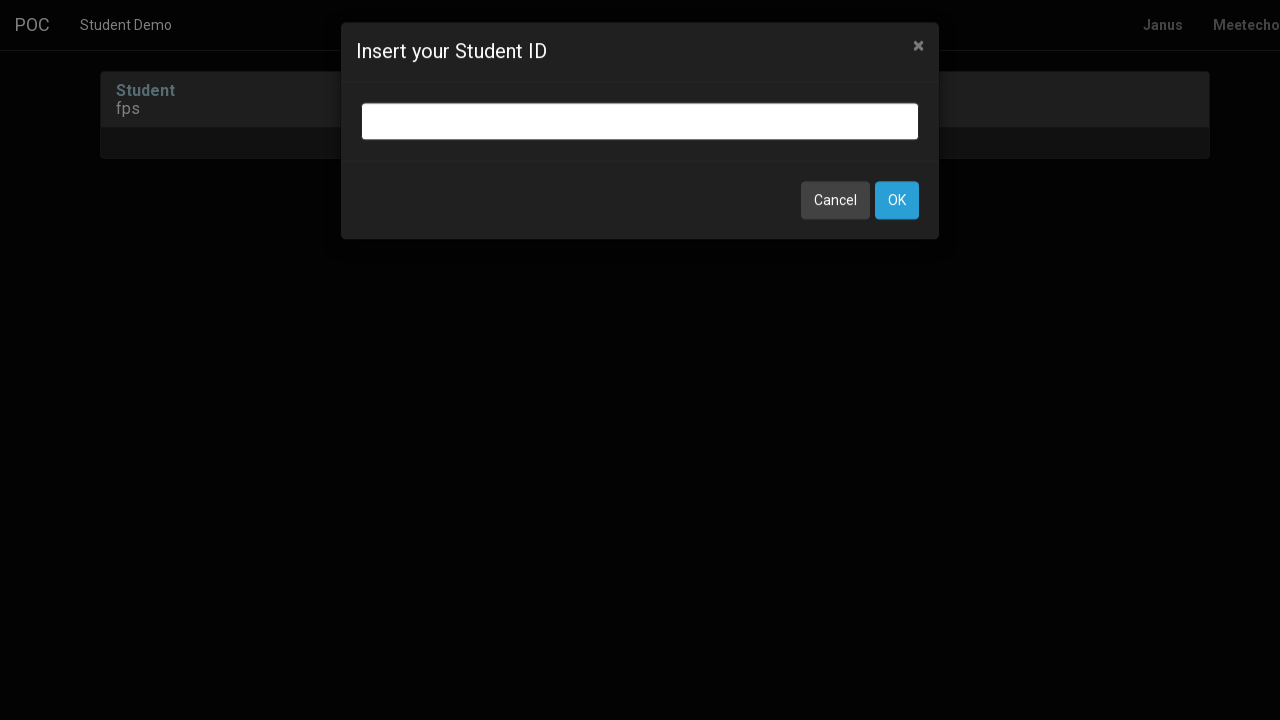

Bootbox input field appeared
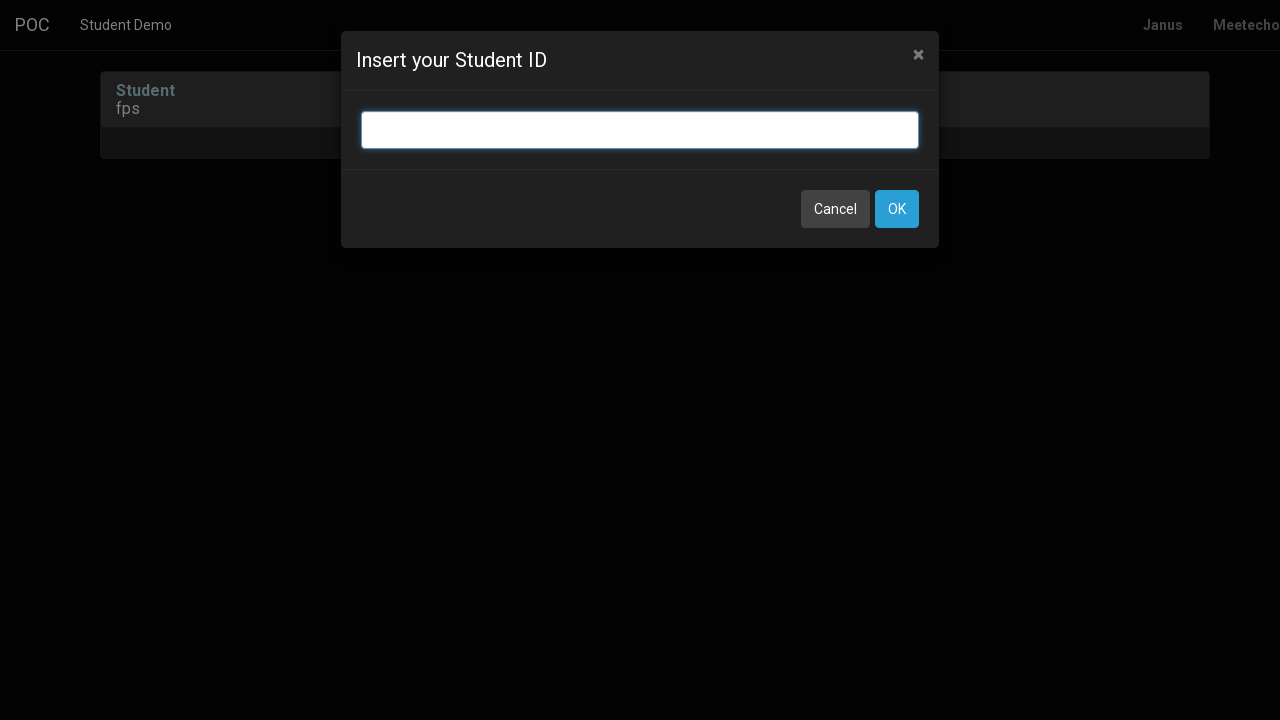

Filled student name field with 'Student-78' on input.bootbox-input.bootbox-input-text.form-control
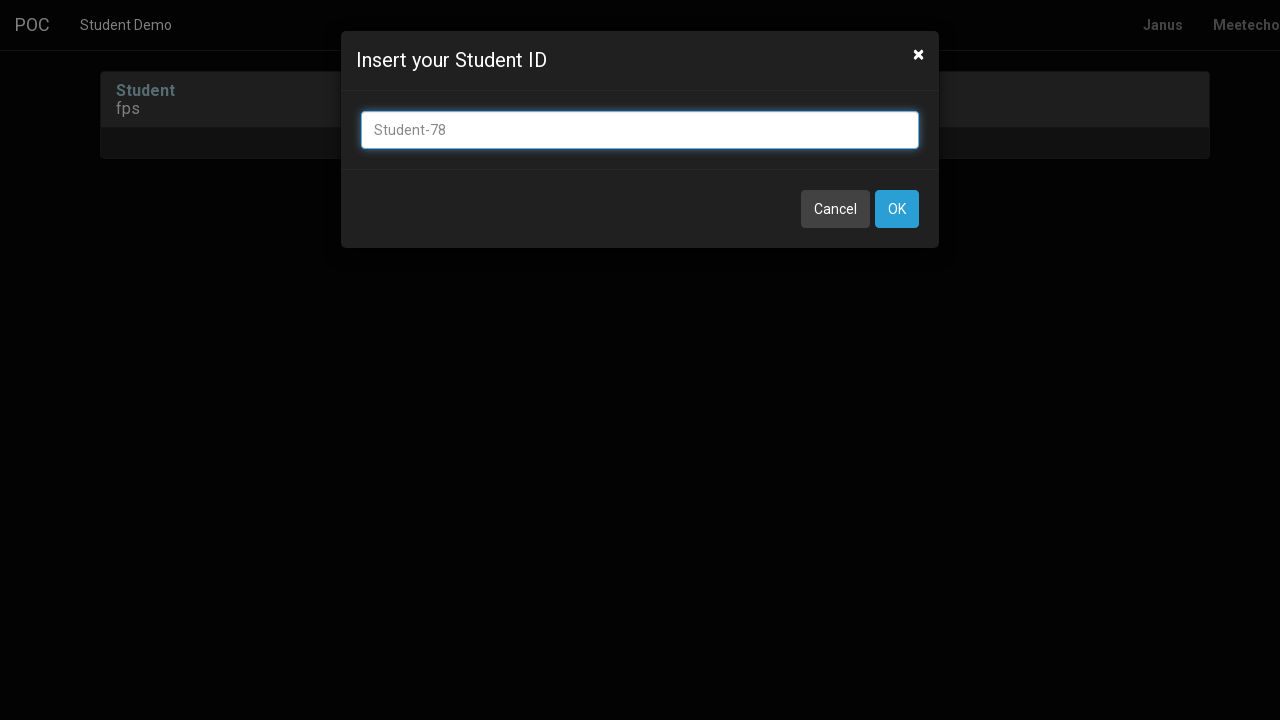

Clicked OK button to submit student name at (897, 209) on xpath=//button[contains(text(),'OK')]
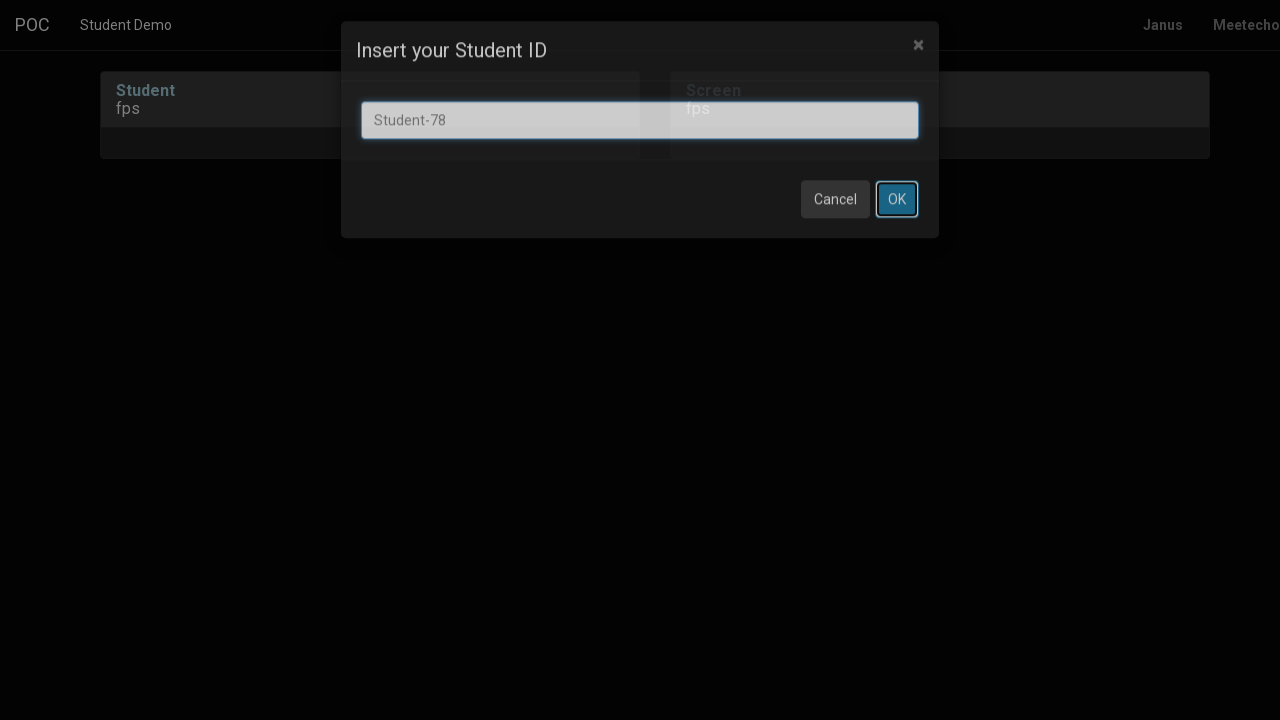

Waited 8 seconds for page to process
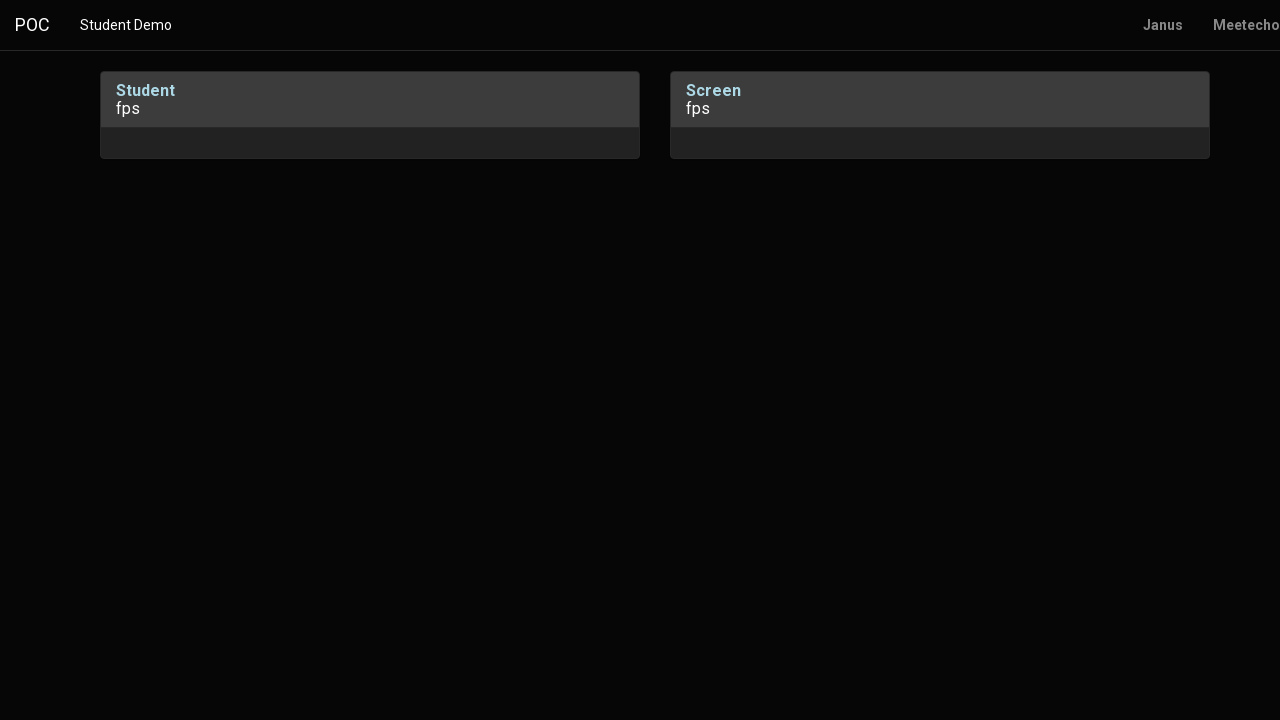

Pressed Tab key for keyboard navigation
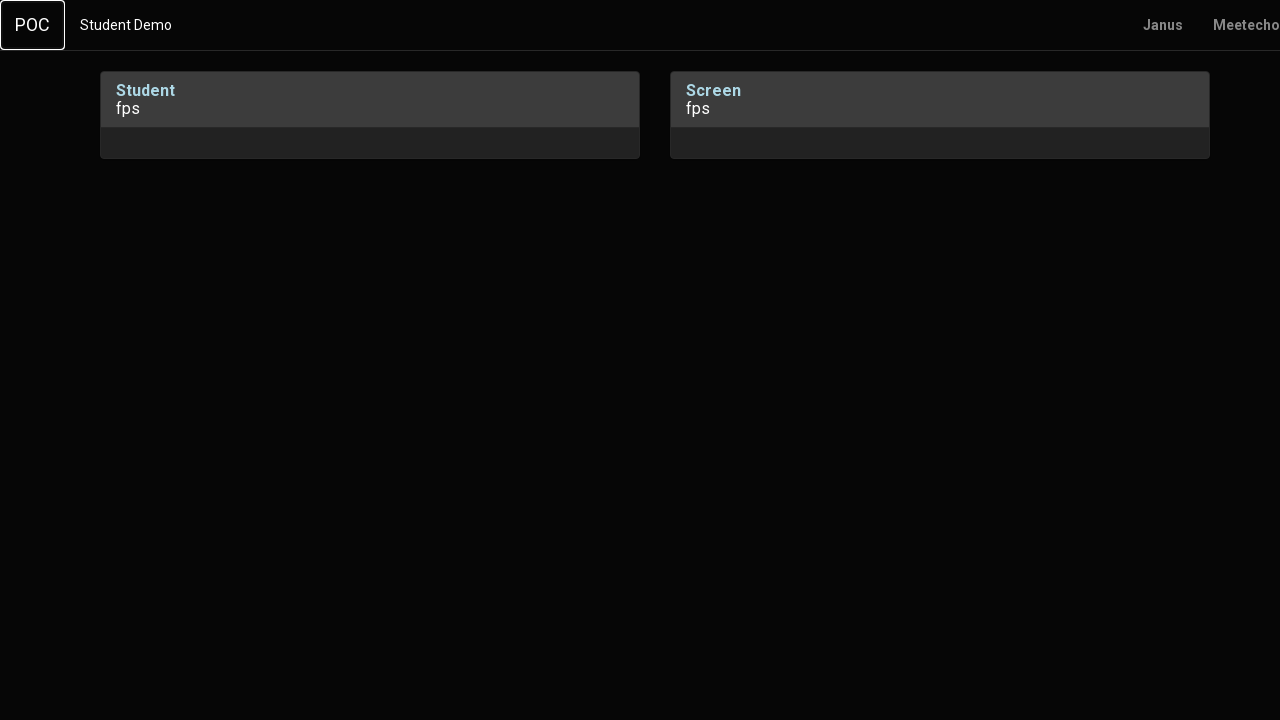

Waited 1 second after Tab press
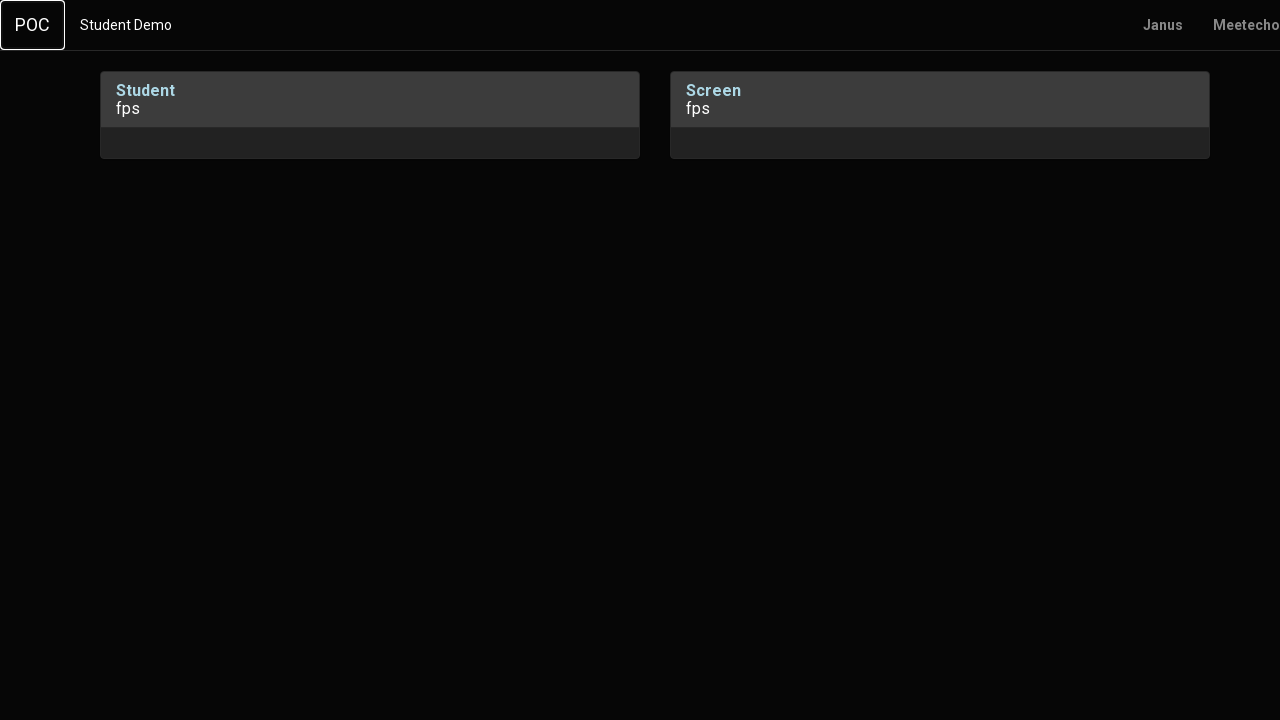

Pressed Enter key
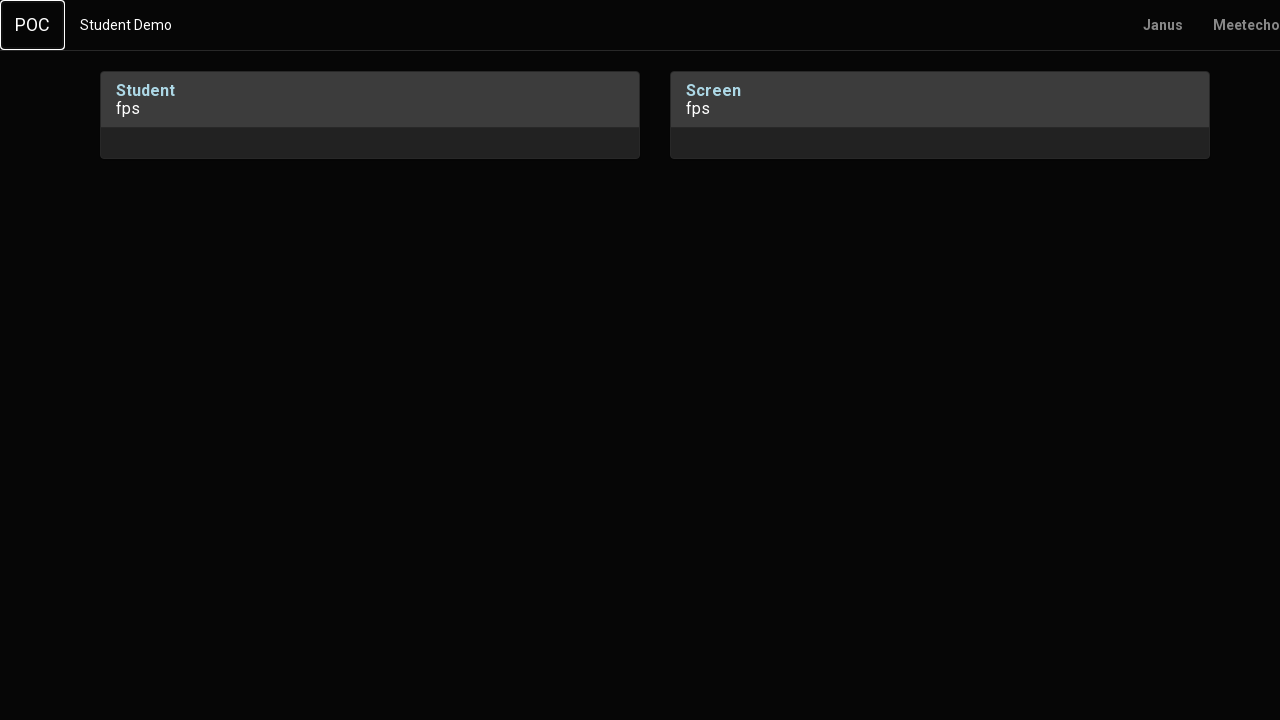

Waited 2 seconds after Enter press
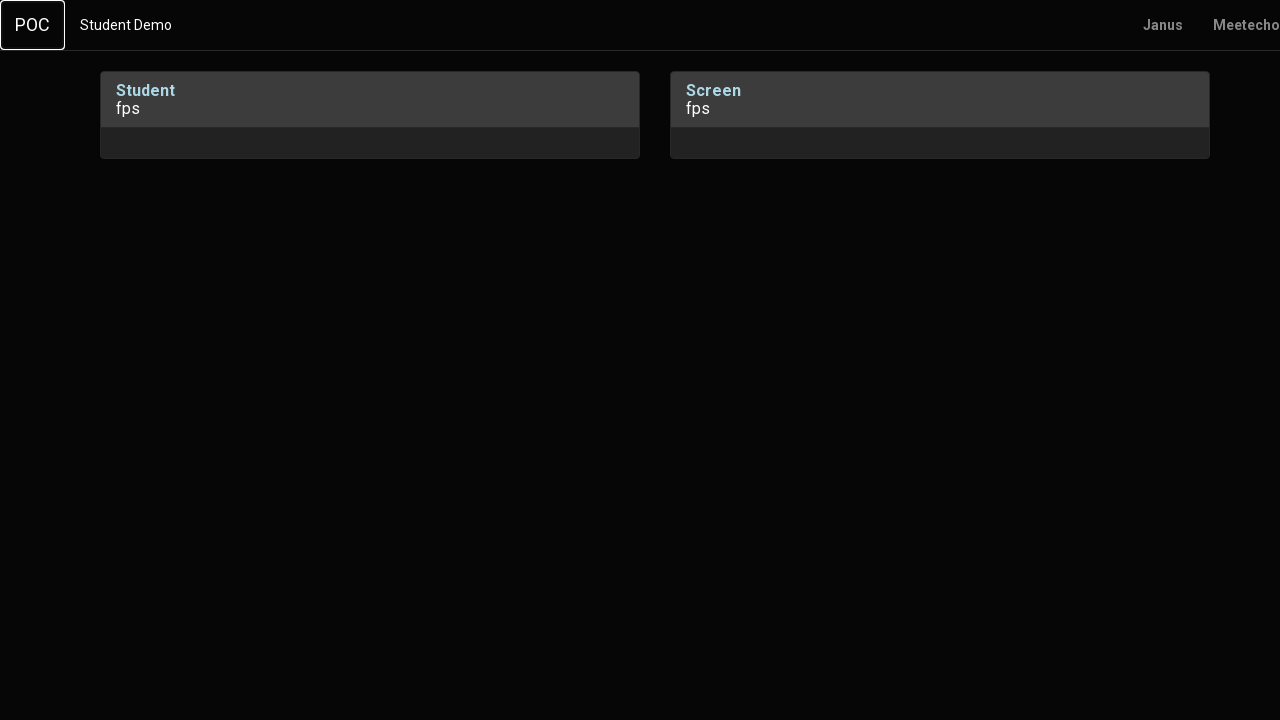

Pressed Tab key for keyboard navigation
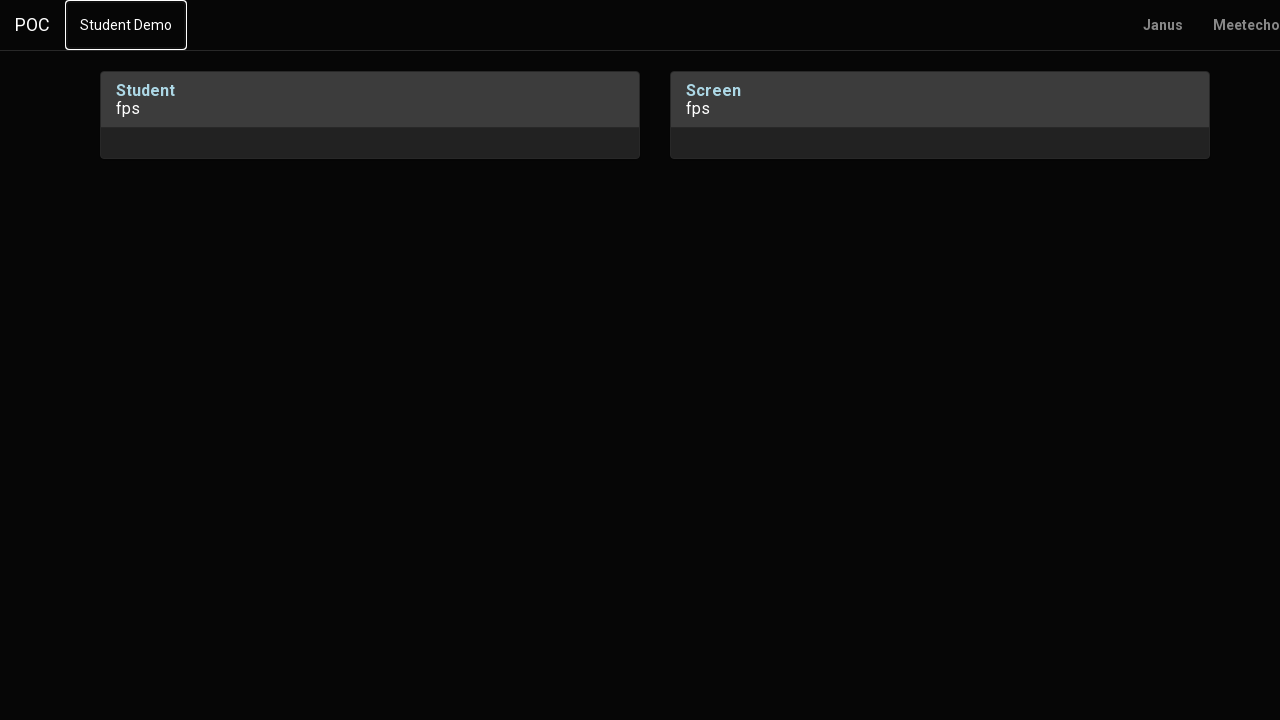

Waited 1 second after Tab press
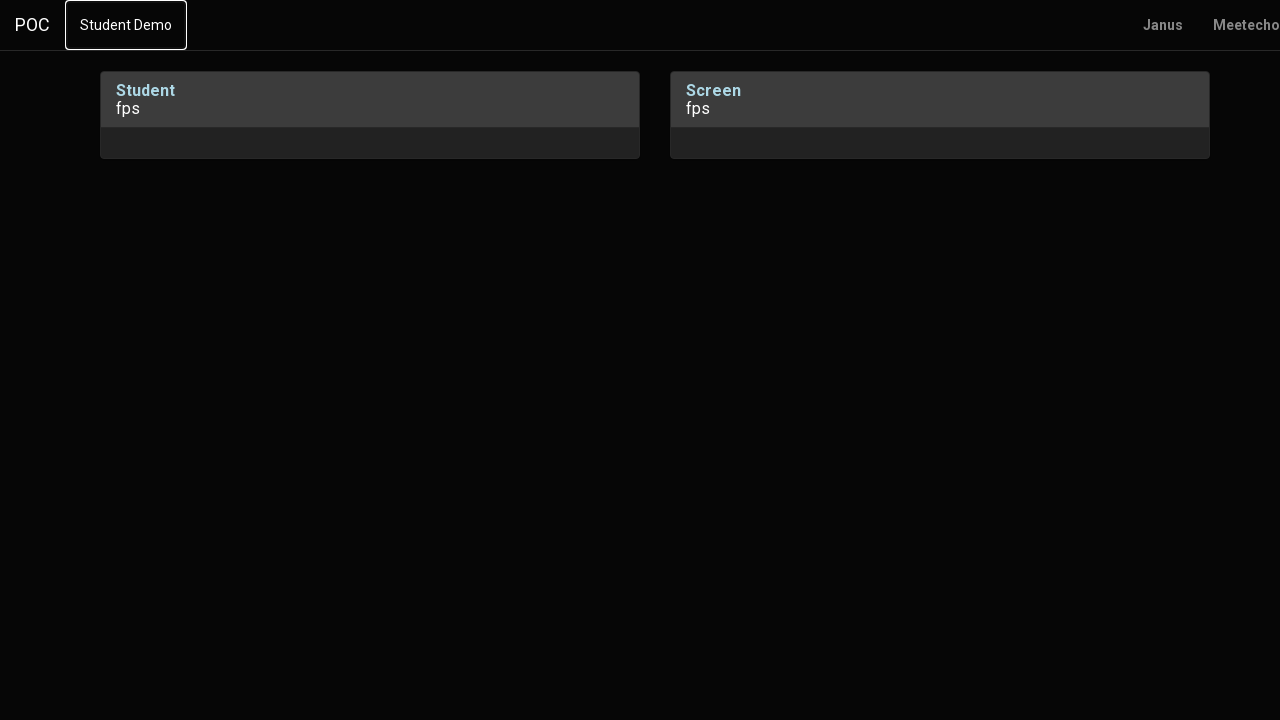

Pressed Tab key again for keyboard navigation
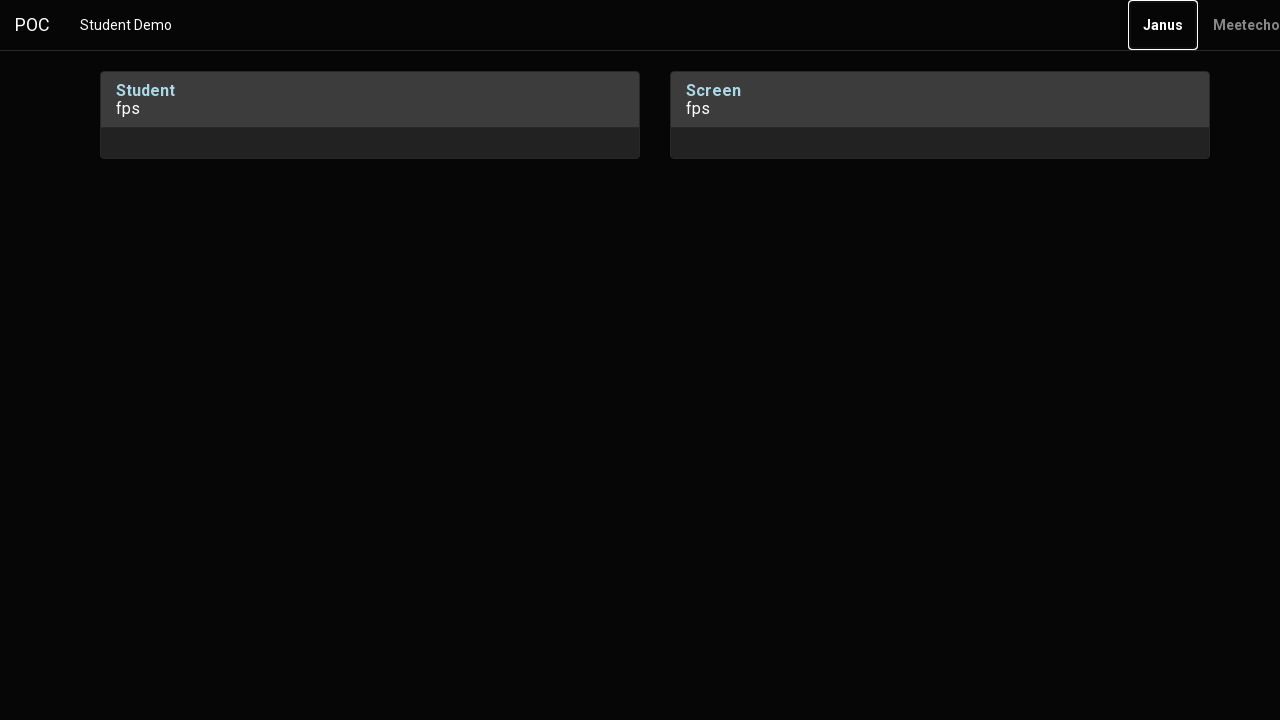

Waited 2 seconds after second Tab press
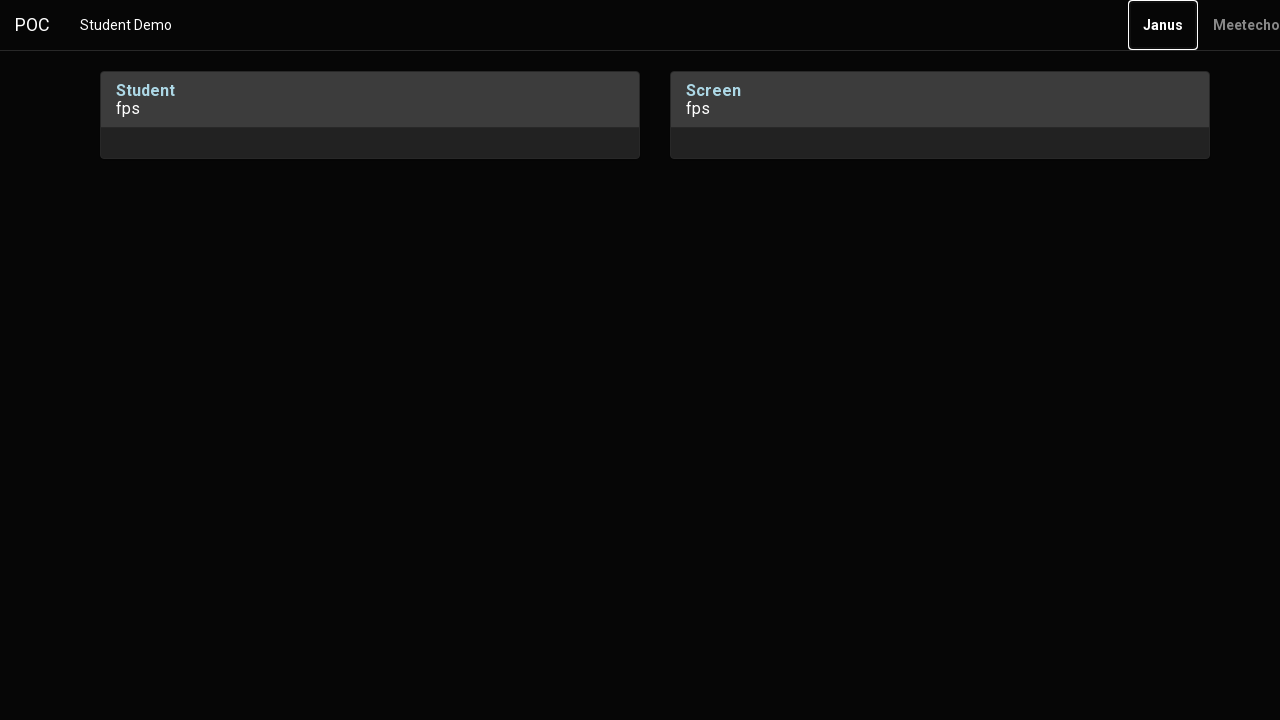

Pressed Enter key to start media stream session
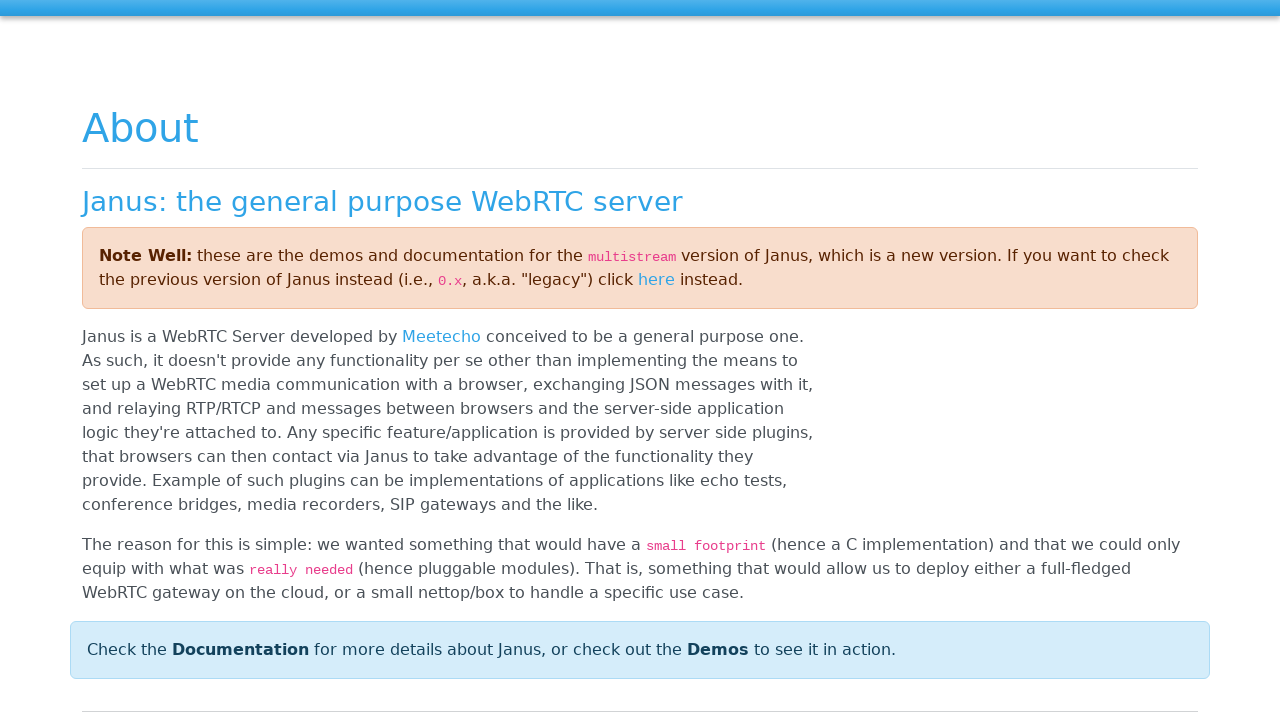

Waited 5 seconds for student session to establish
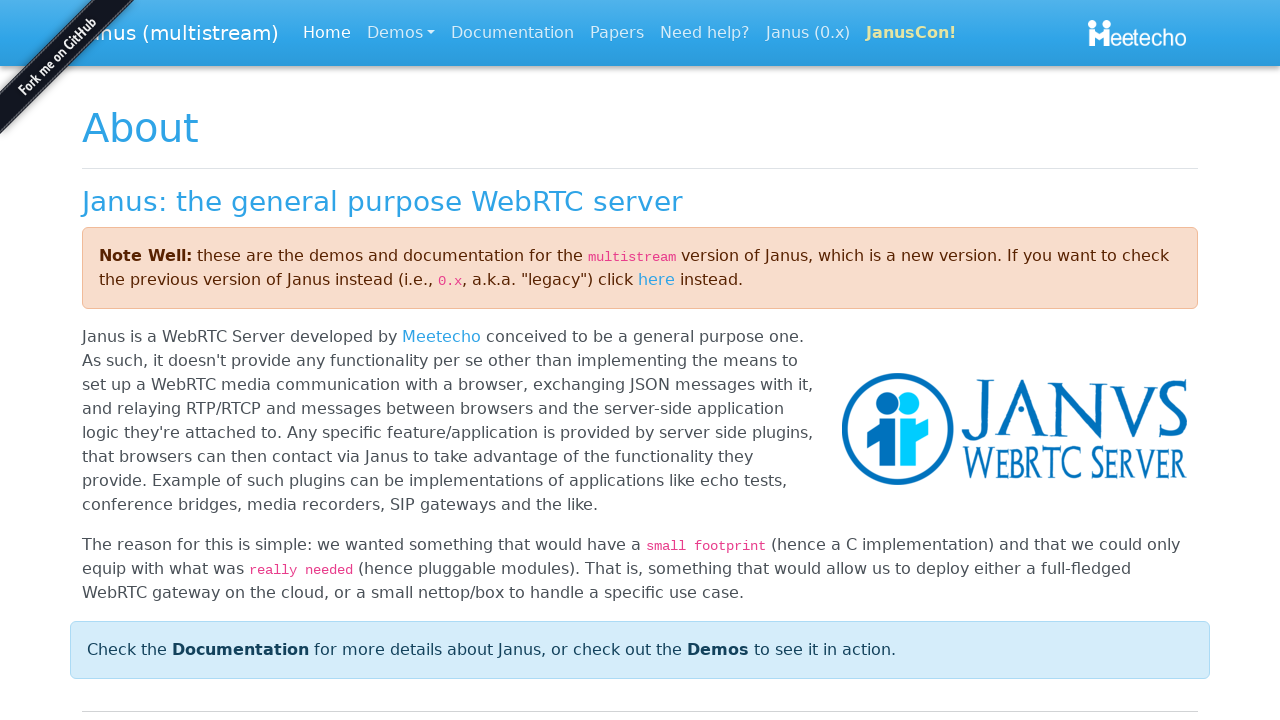

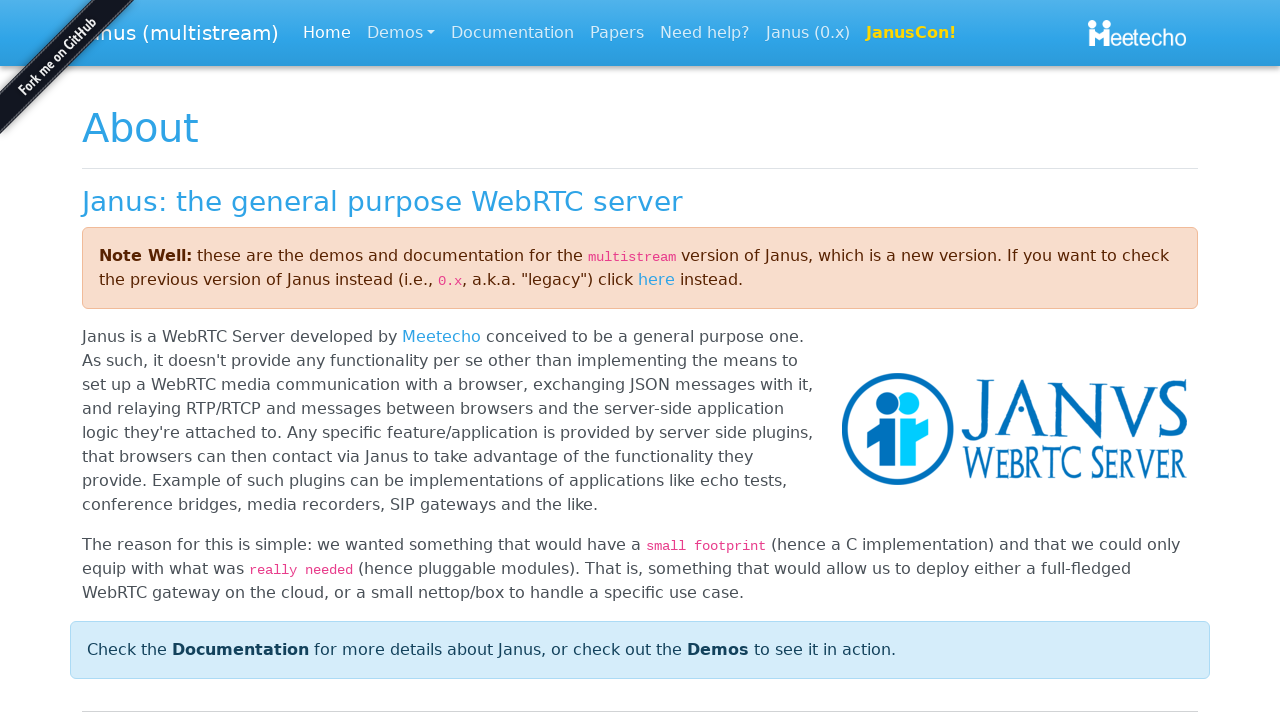